Tests validation error when email is missing domain extension

Starting URL: https://netology.ru/programs/qa

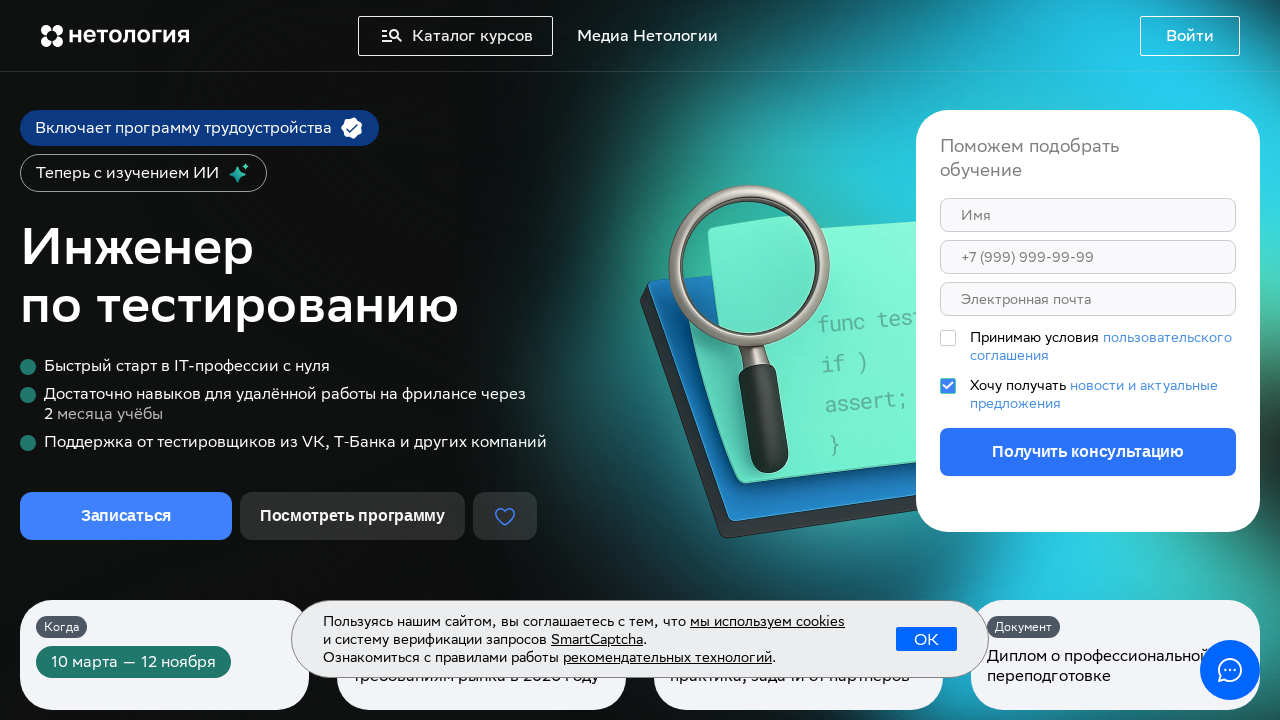

Scrolled to the enrollment form
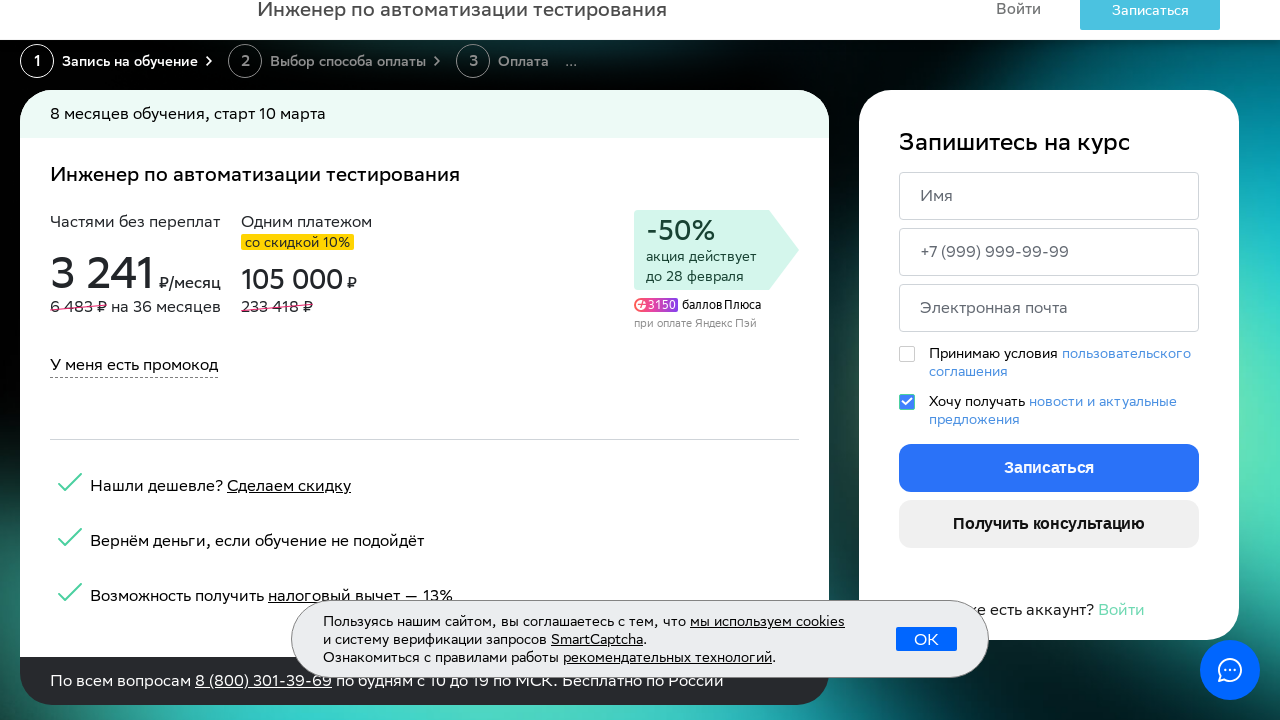

Filled name field with 'Сергей' on form >> nth=-1 >> input[name='name'], input[placeholder*='Имя']
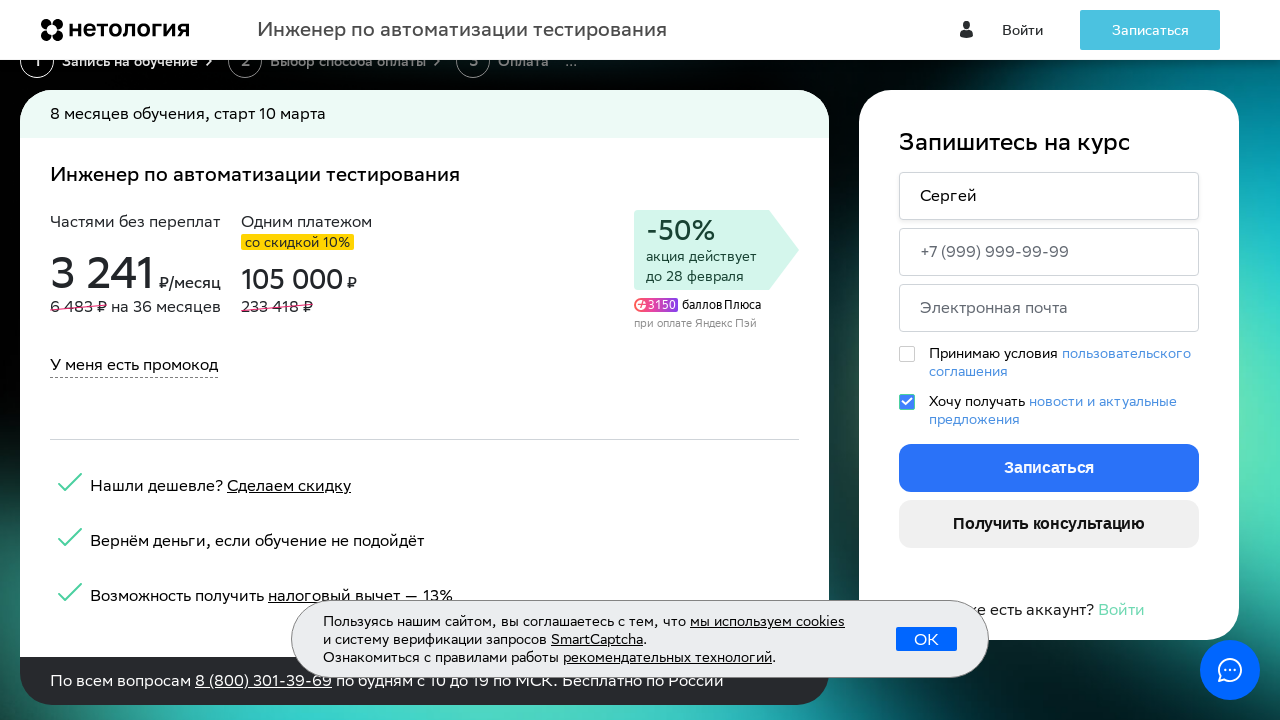

Filled phone field with '89120000001' on form >> nth=-1 >> input[name='phone'], input[placeholder*='Телефон']
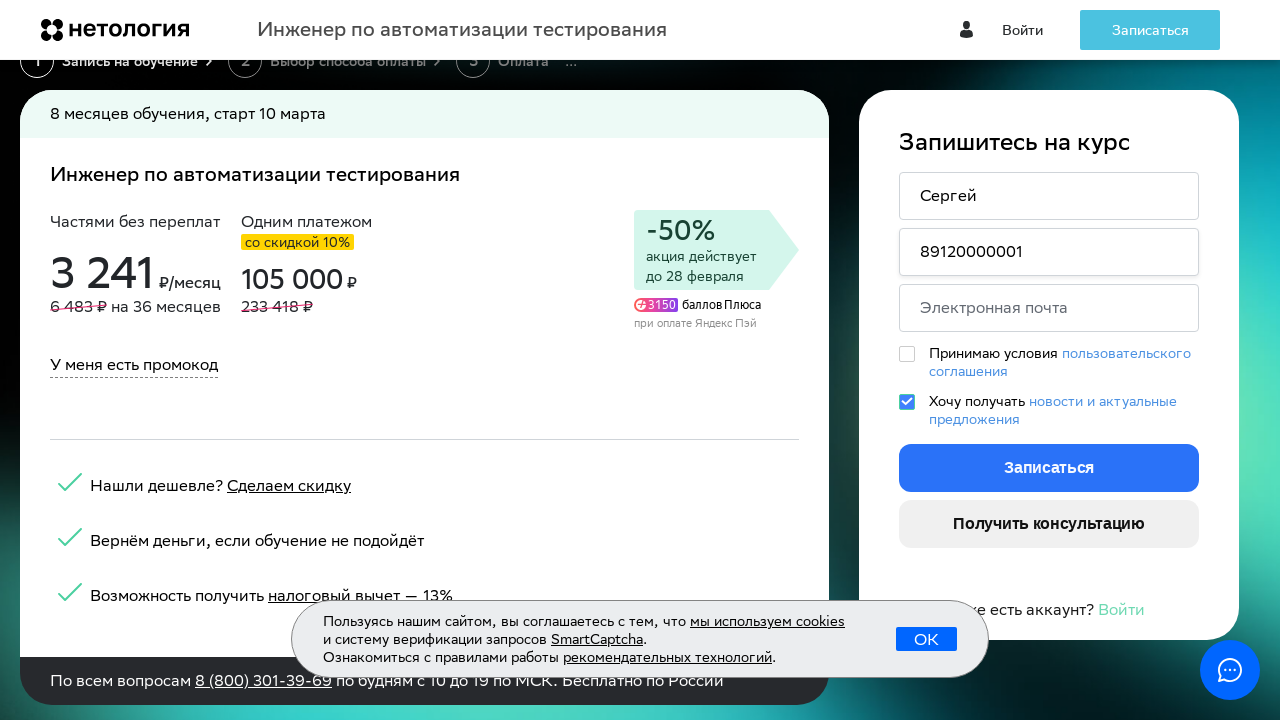

Filled email field with 'test@gmail' (missing domain extension) on form >> nth=-1 >> input[name='email'], input[placeholder*='почта'], input[type='
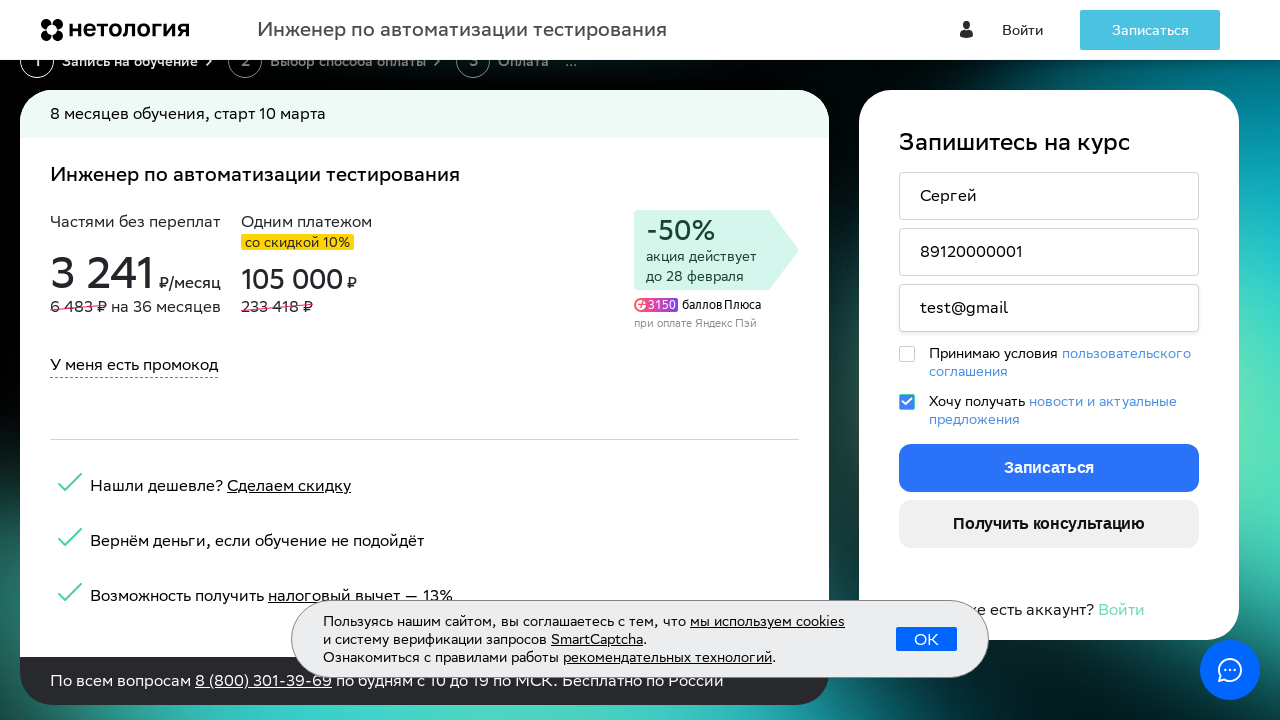

Clicked 'Записаться' (enrollment) button at (1049, 468) on form >> nth=-1 >> button:has-text('Записаться')
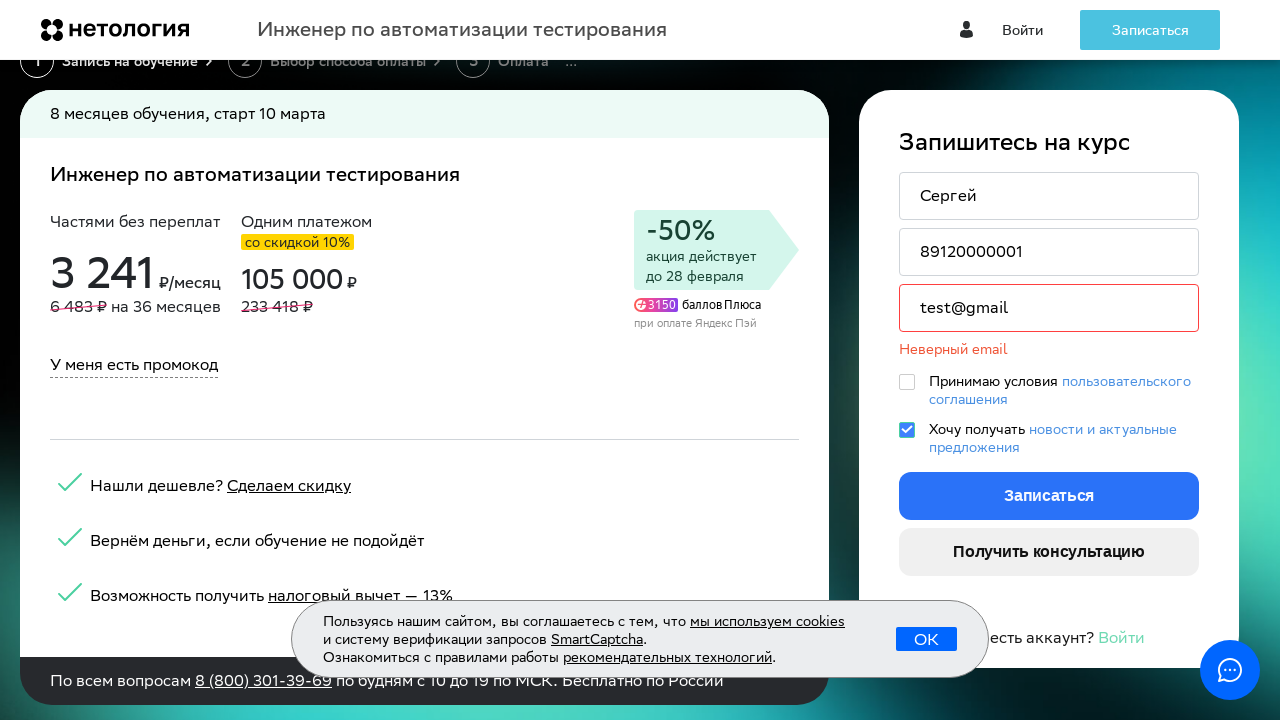

Email validation error message appeared
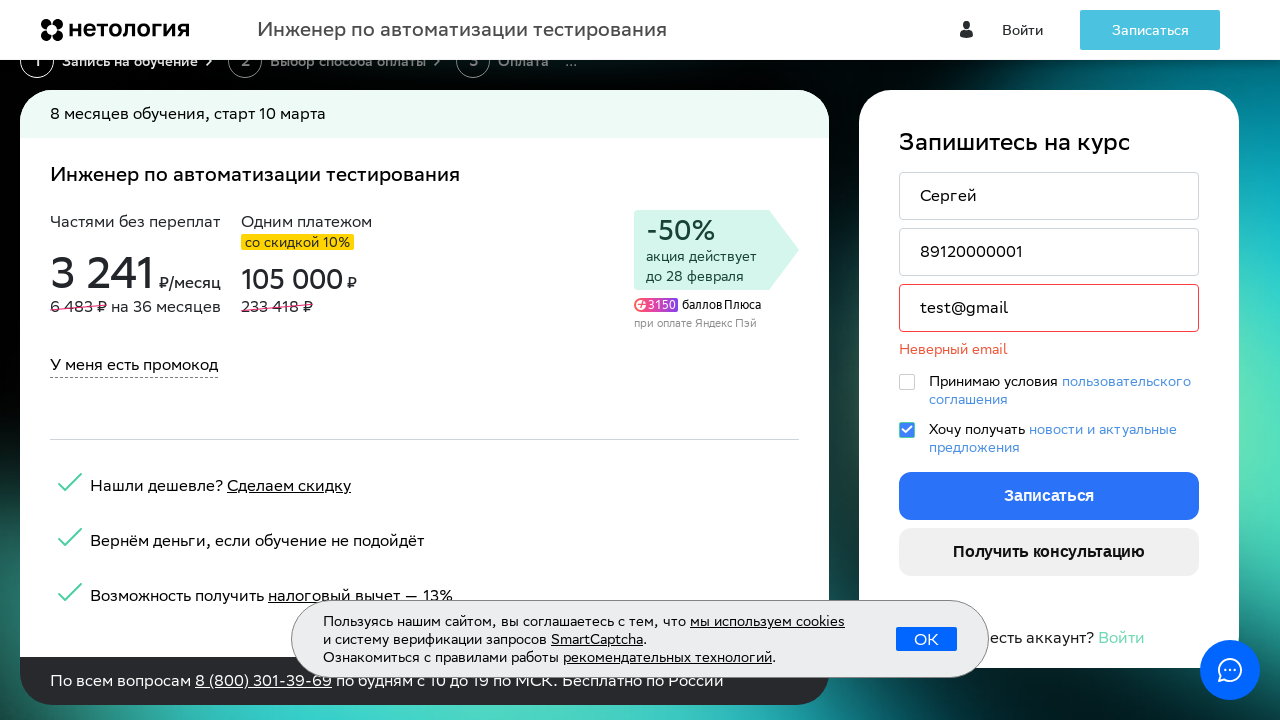

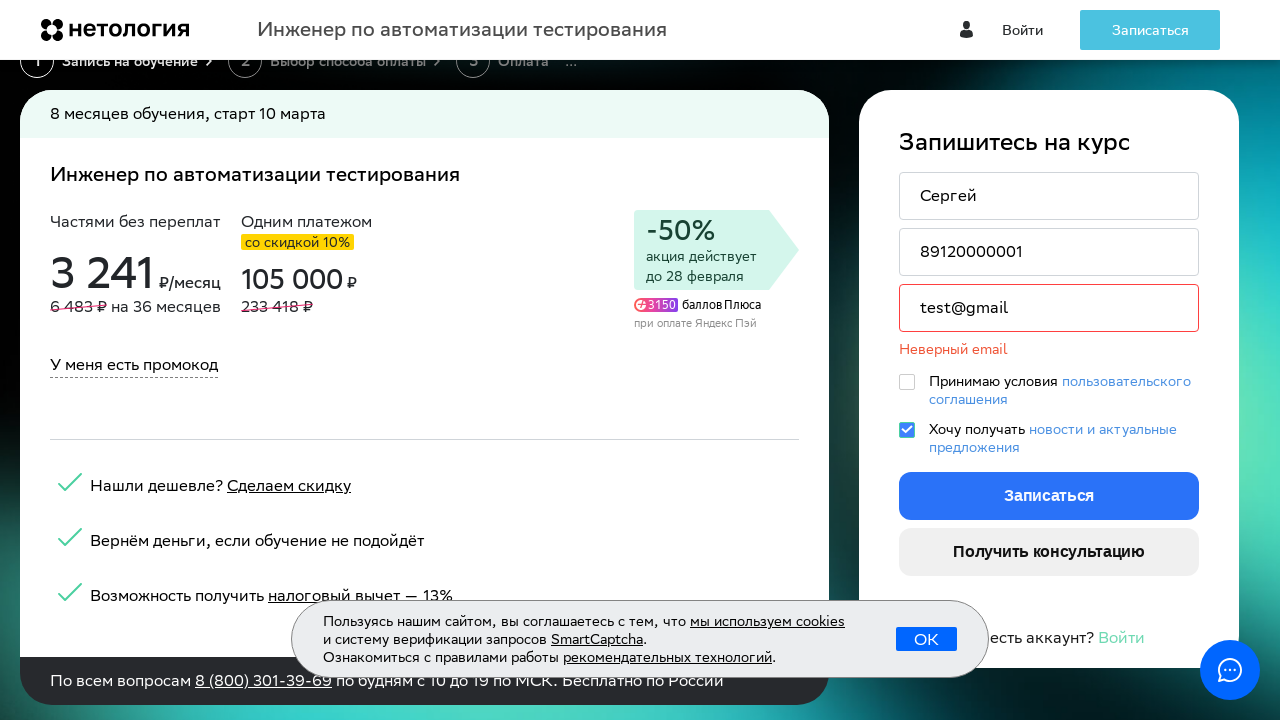